Tests the "Forgot your password?" link functionality on the OrangeHRM demo site by navigating to the homepage and clicking the password reset link.

Starting URL: https://opensource-demo.orangehrmlive.com

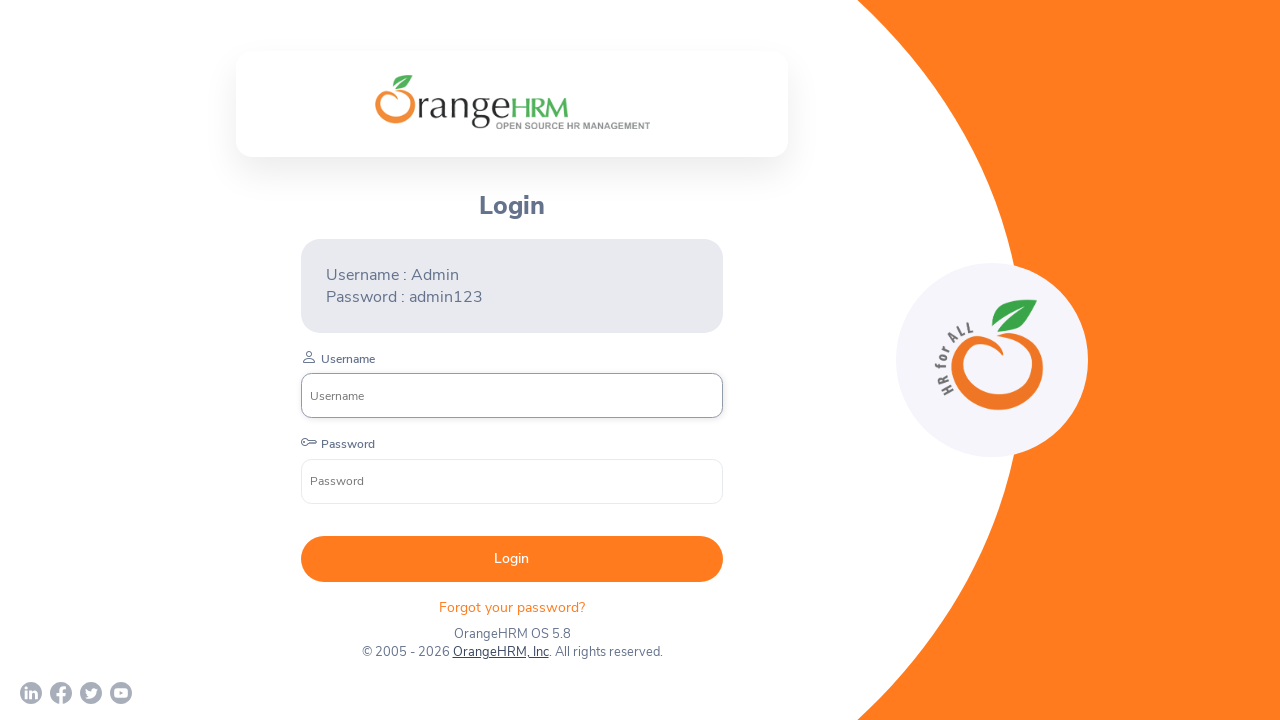

Clicked on the 'Forgot your password?' link at (512, 607) on text=Forgot your password?
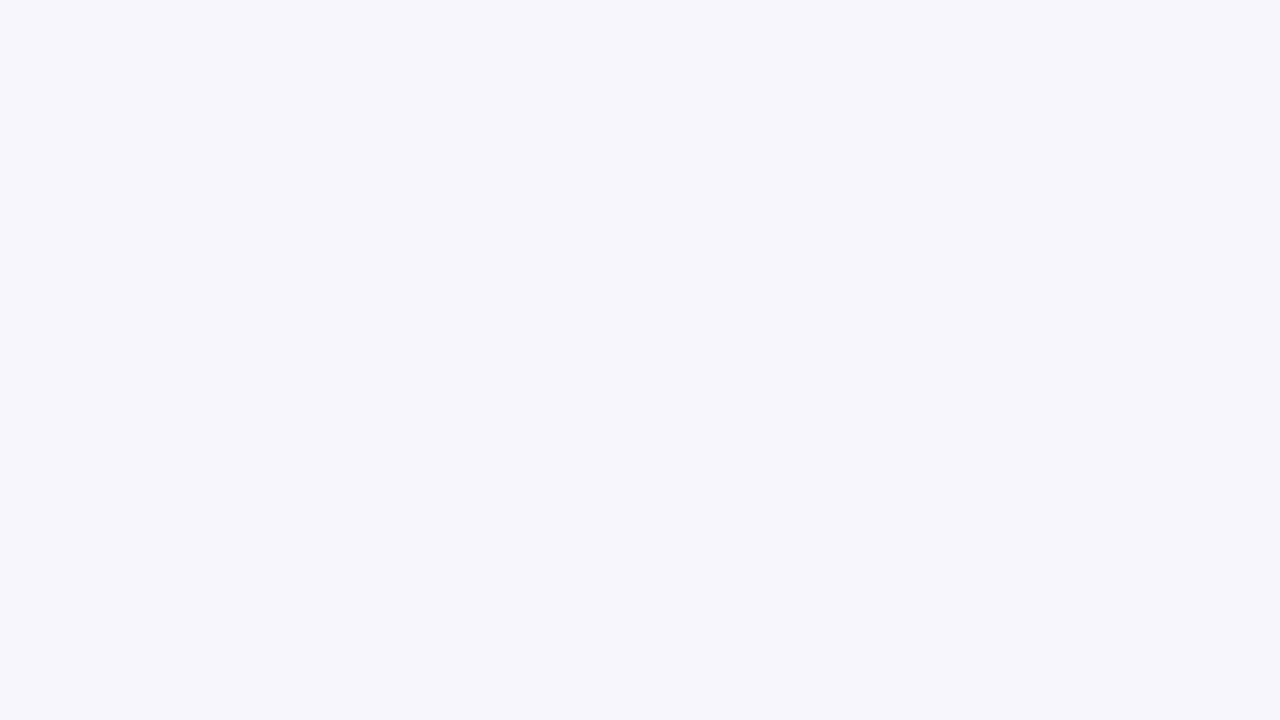

Password reset page loaded successfully
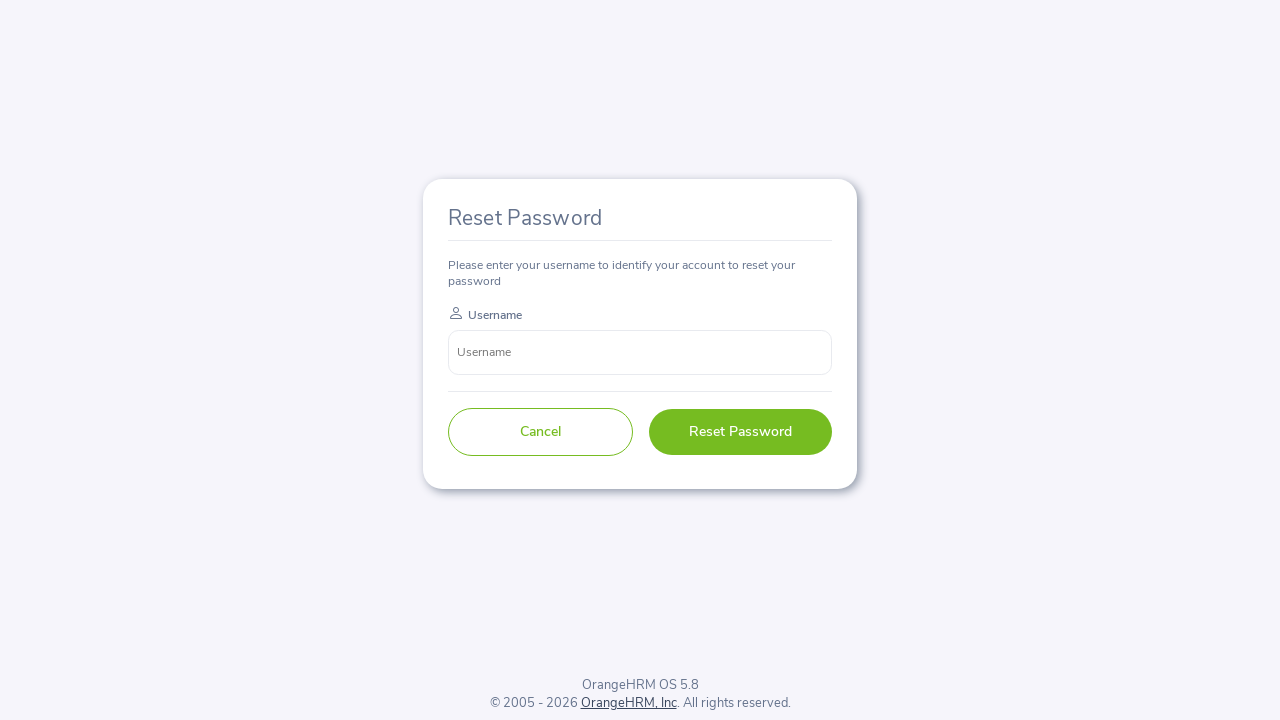

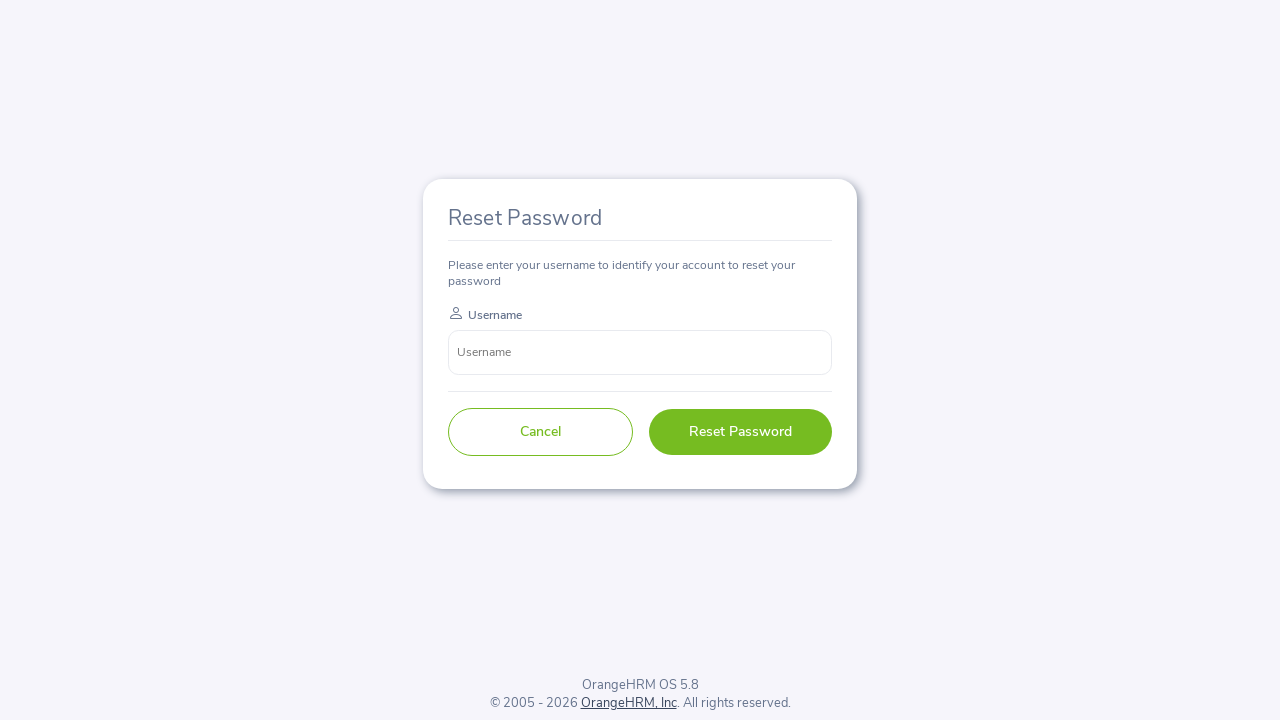